Tests creating a new todo list by entering a list name and verifying it appears in the displayed lists

Starting URL: https://eviltester.github.io/simpletodolist/todolists.html

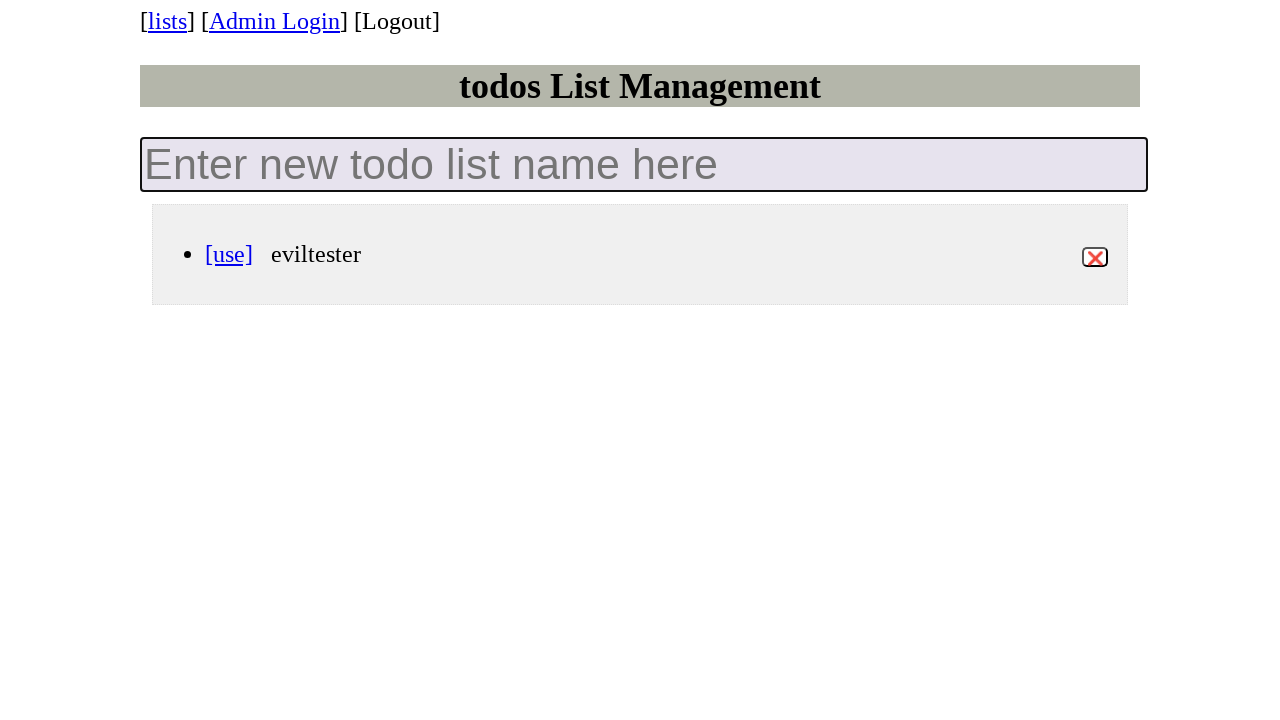

Filled new todo list input field with 'my-new-list' on input.new-todo-list
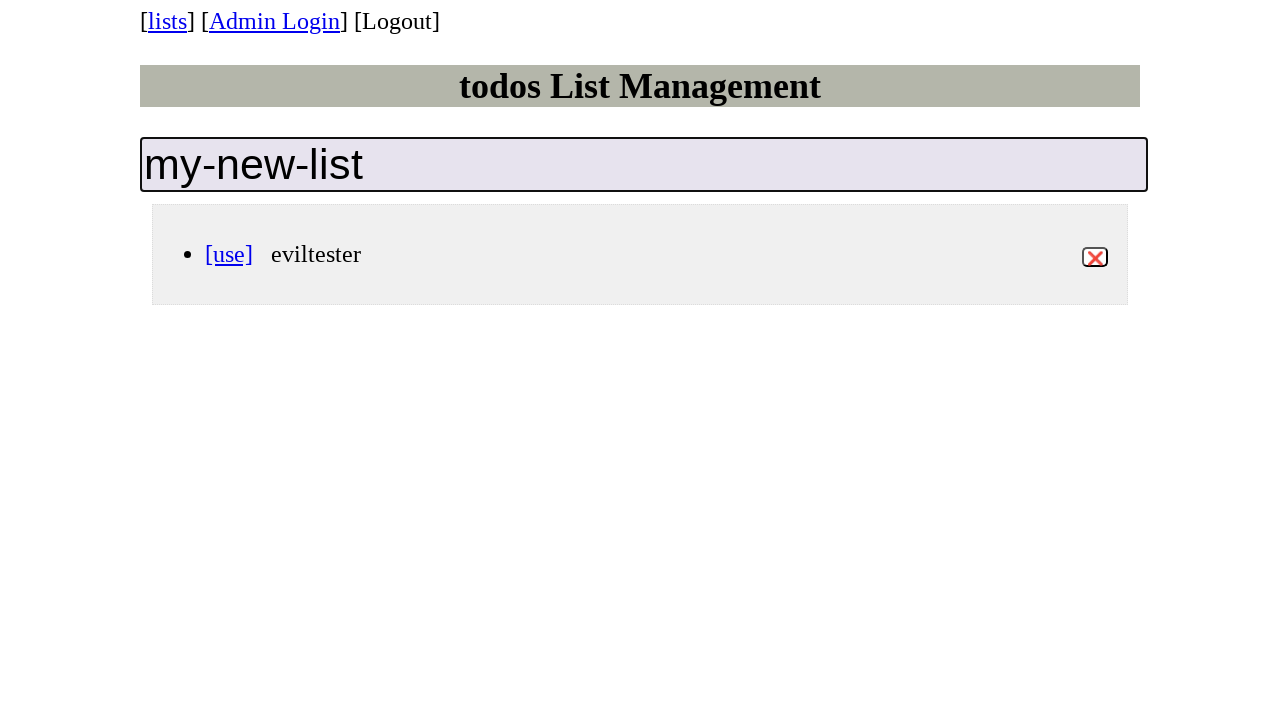

Pressed Enter to create the new todo list on input.new-todo-list
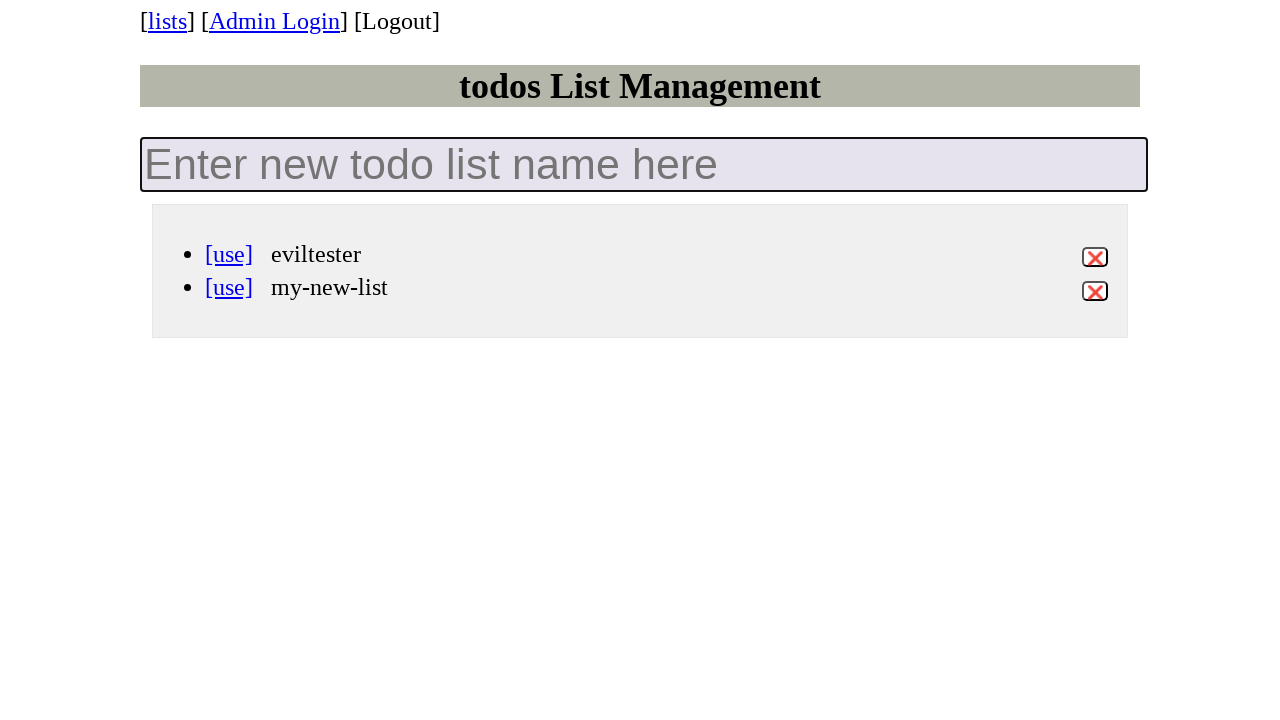

Verified that the new list 'my-new-list' appeared in the displayed lists
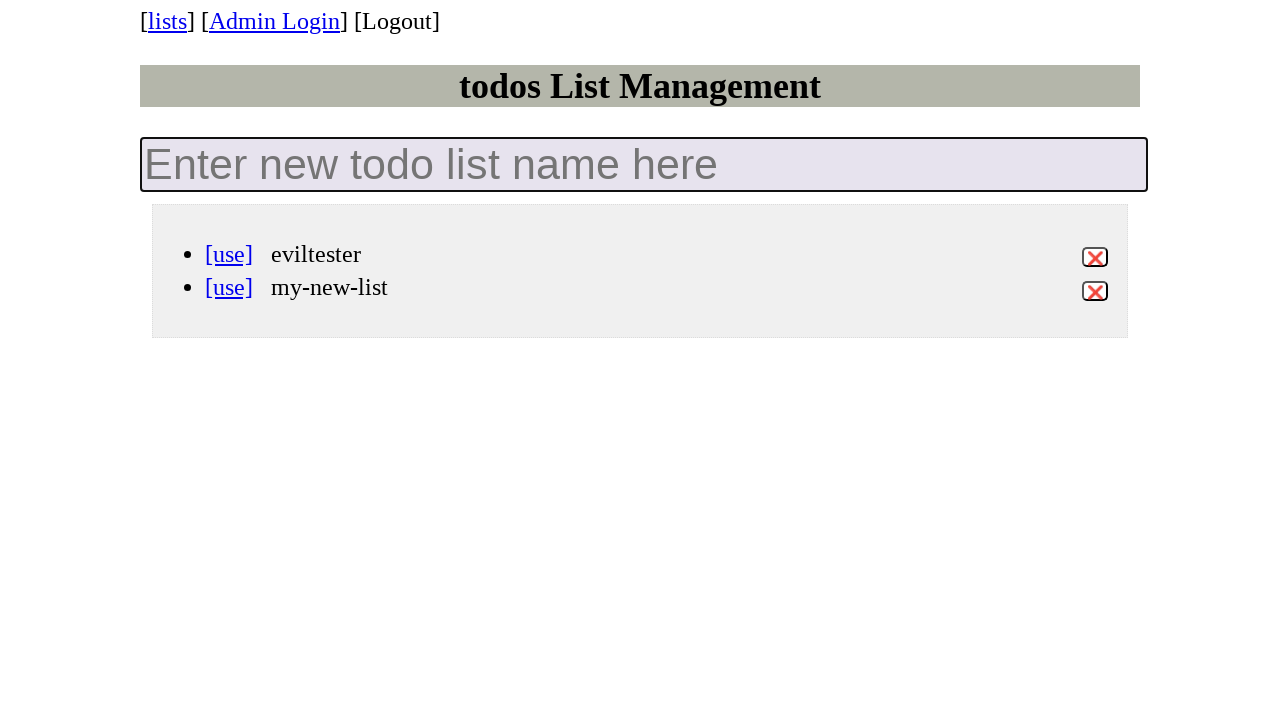

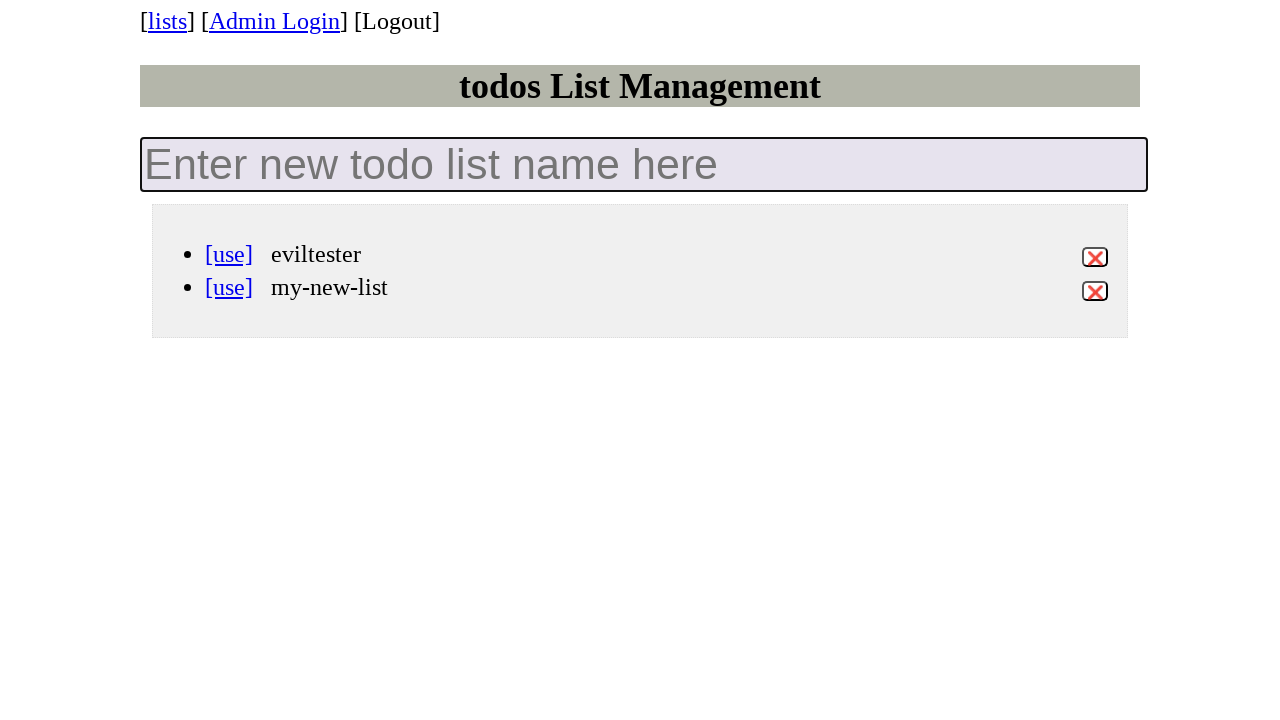